Tests radio button interaction on a mortgage payoff calculator page by locating a radio button element and verifying its state properties (selected, enabled, displayed).

Starting URL: http://www.calculator.net/mortgage-payoff-calculator.html

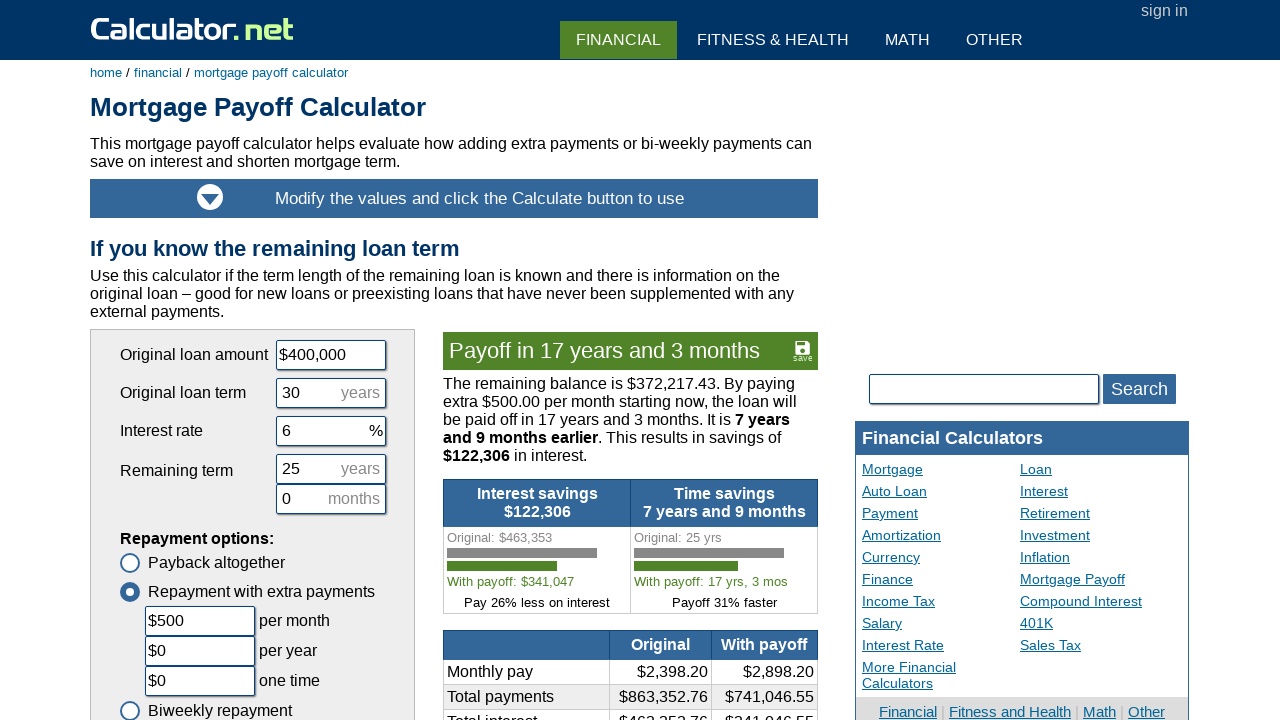

Waited for radio button element to be visible
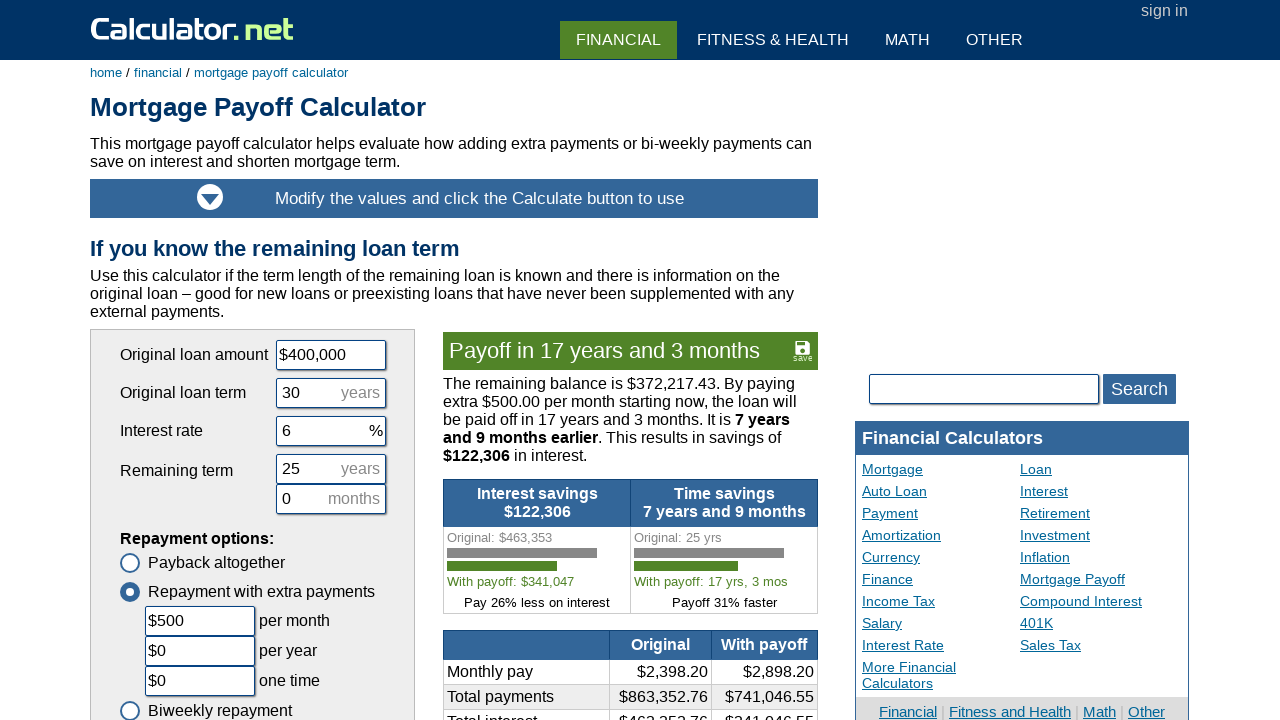

Checked if radio button is visible
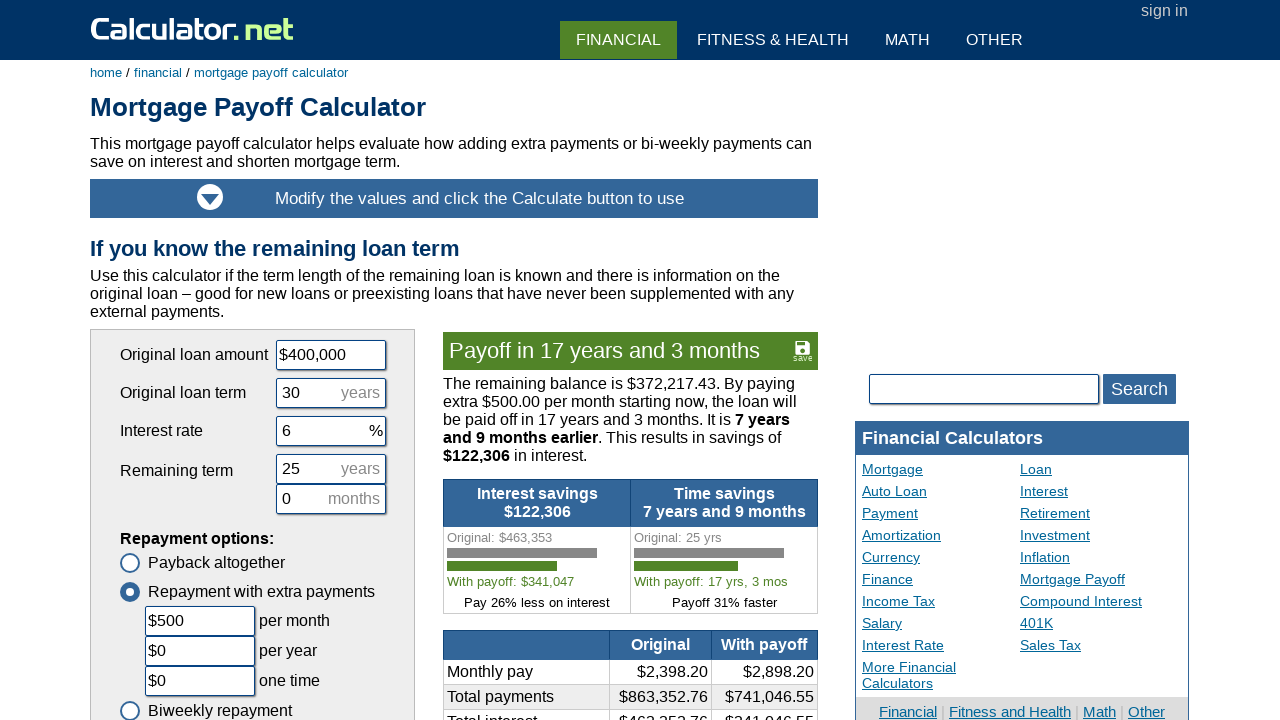

Checked if radio button is enabled
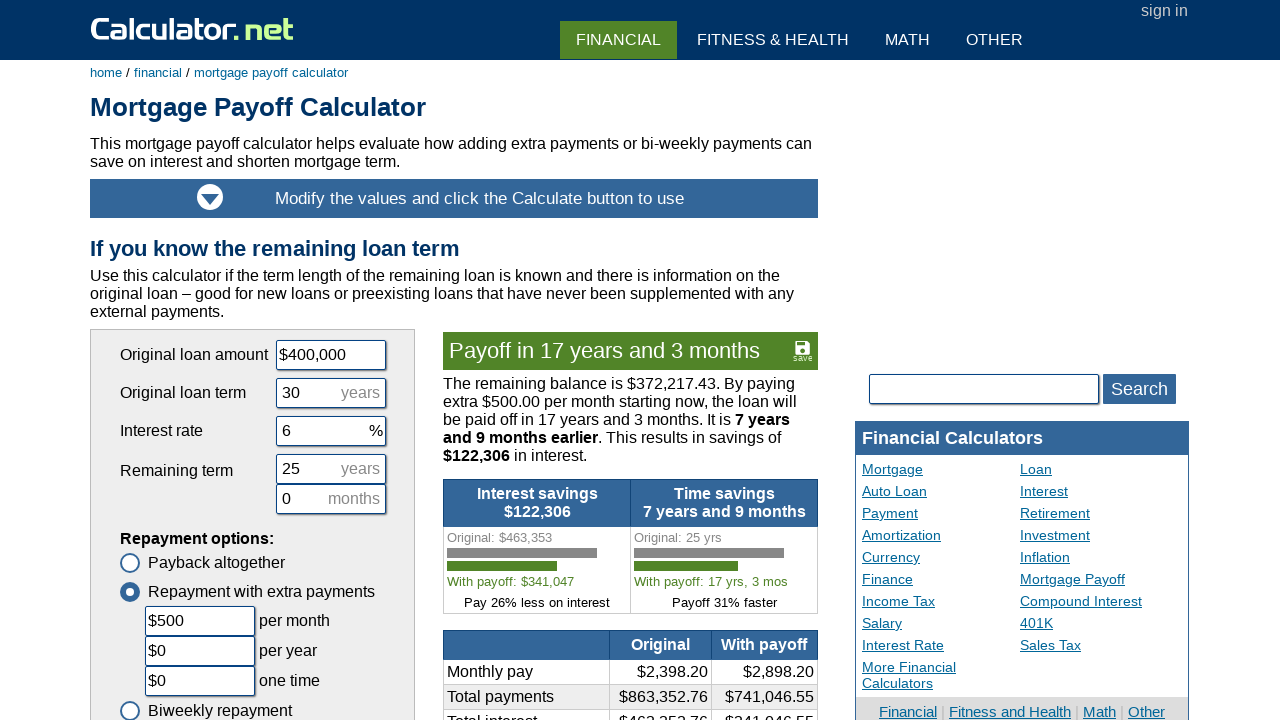

Clicked on the radio button to test interaction at (130, 563) on xpath=//label[@for='cpayoff1']//span[@class='rbmark']
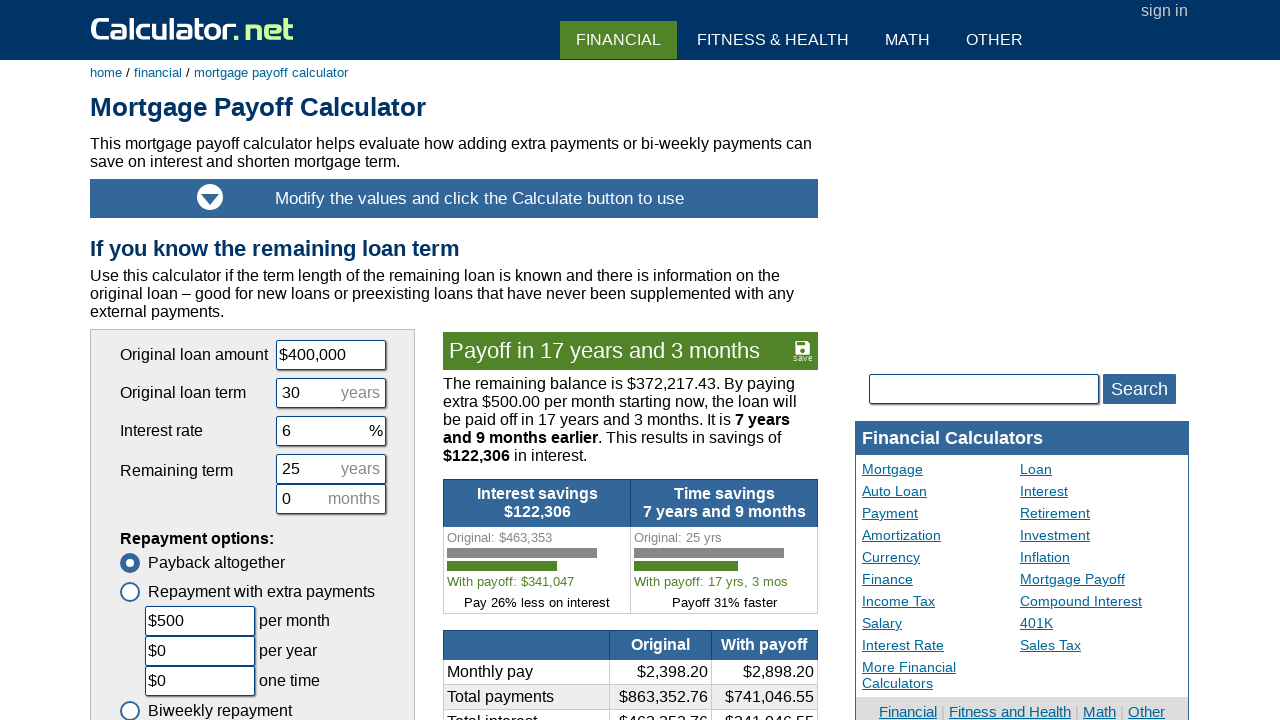

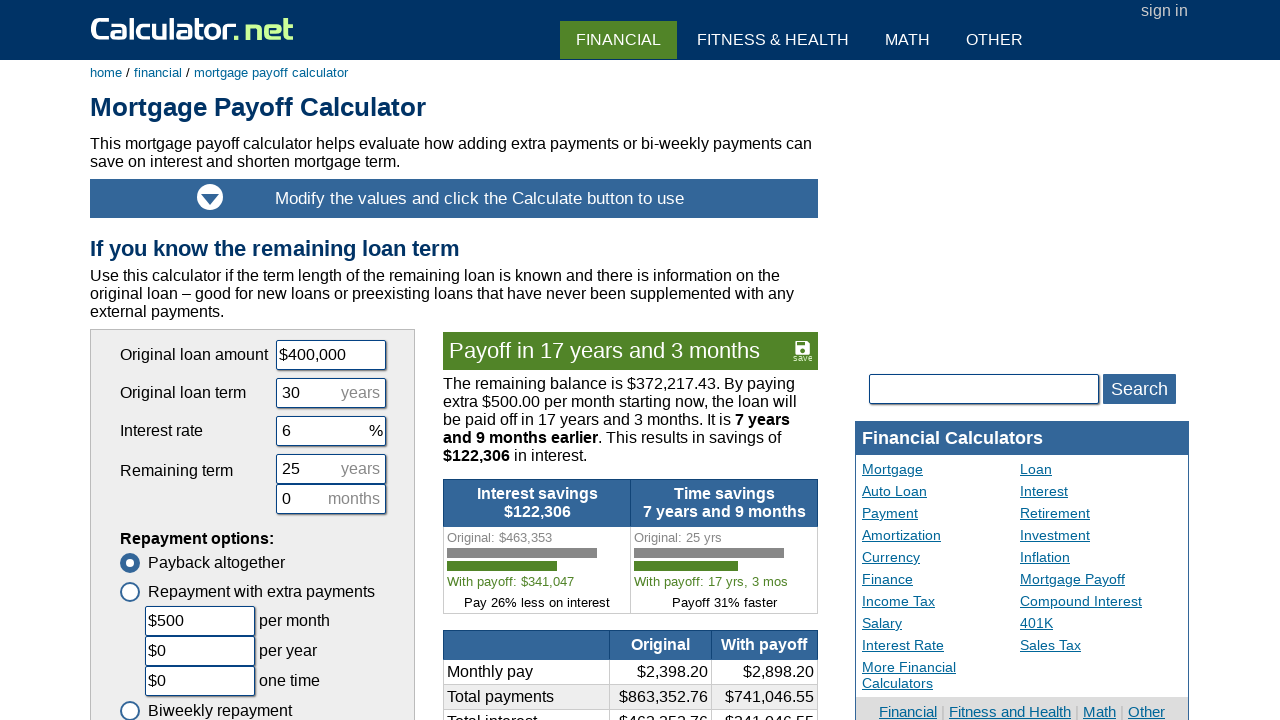